Tests mouse movement by offset from an element using the mouse tracker

Starting URL: https://awesomeqa.com/selenium/mouse_interaction.html

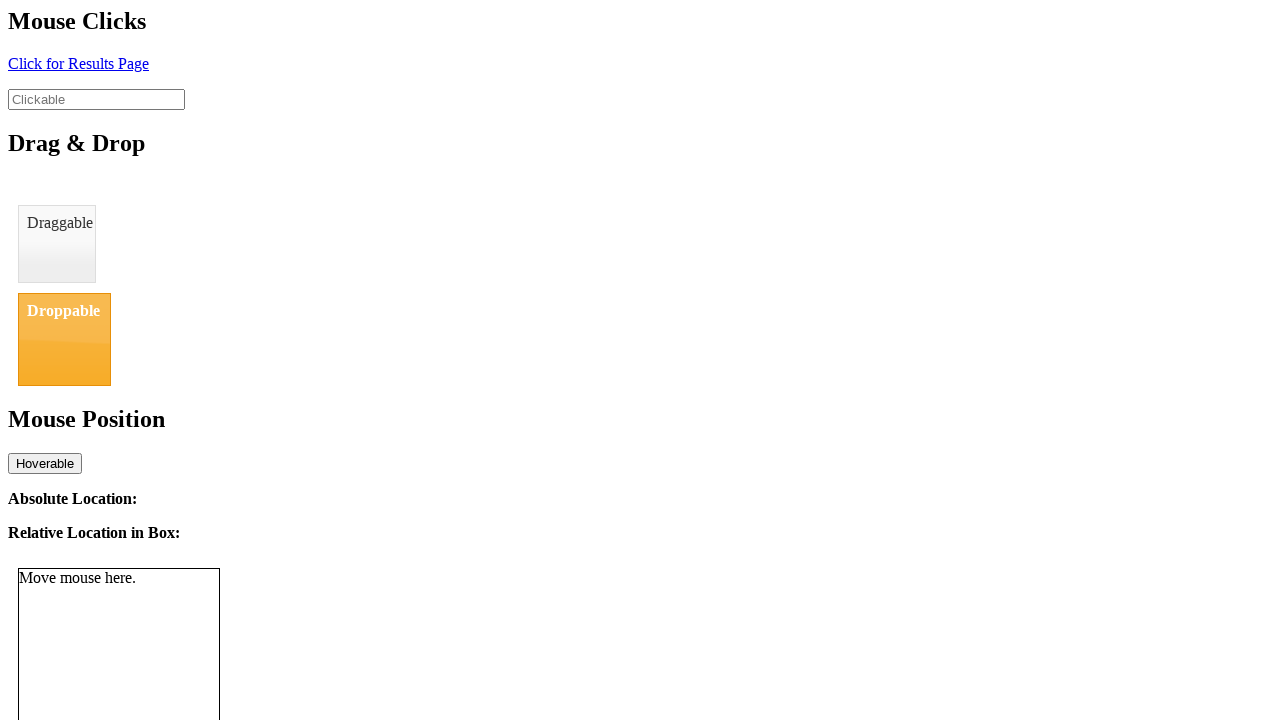

Located the mouse tracker element
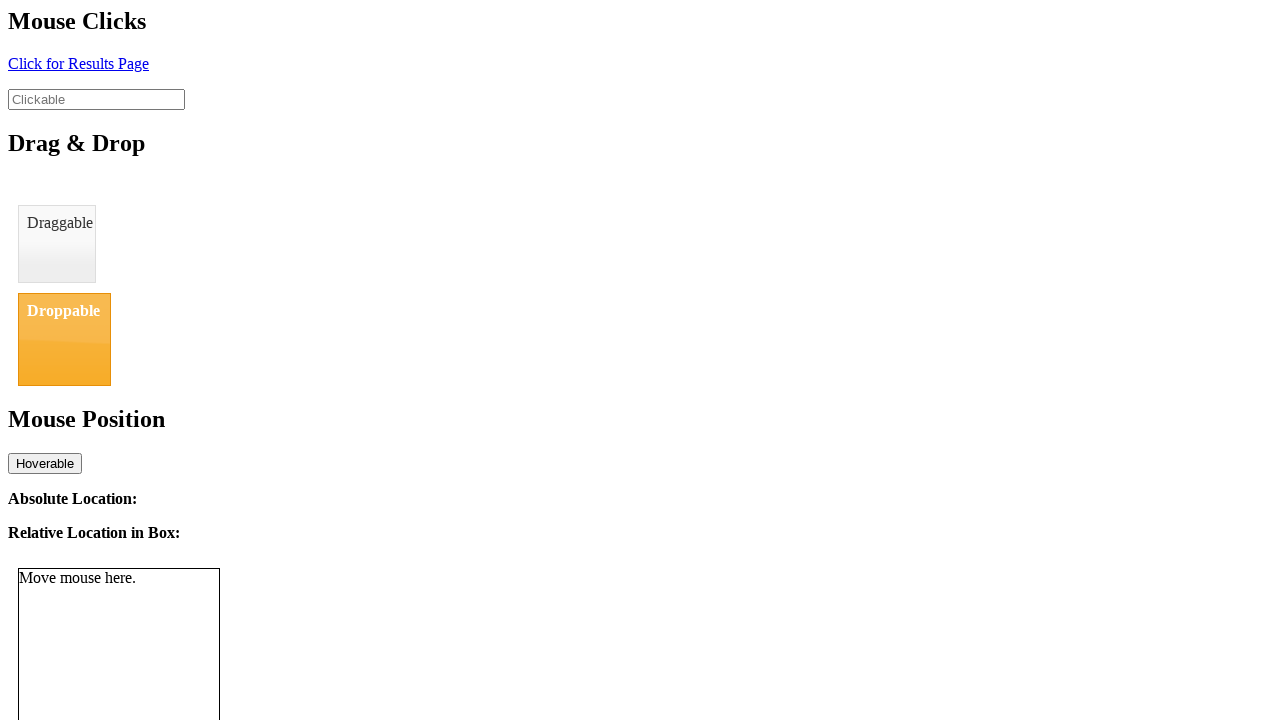

Retrieved bounding box of mouse tracker element
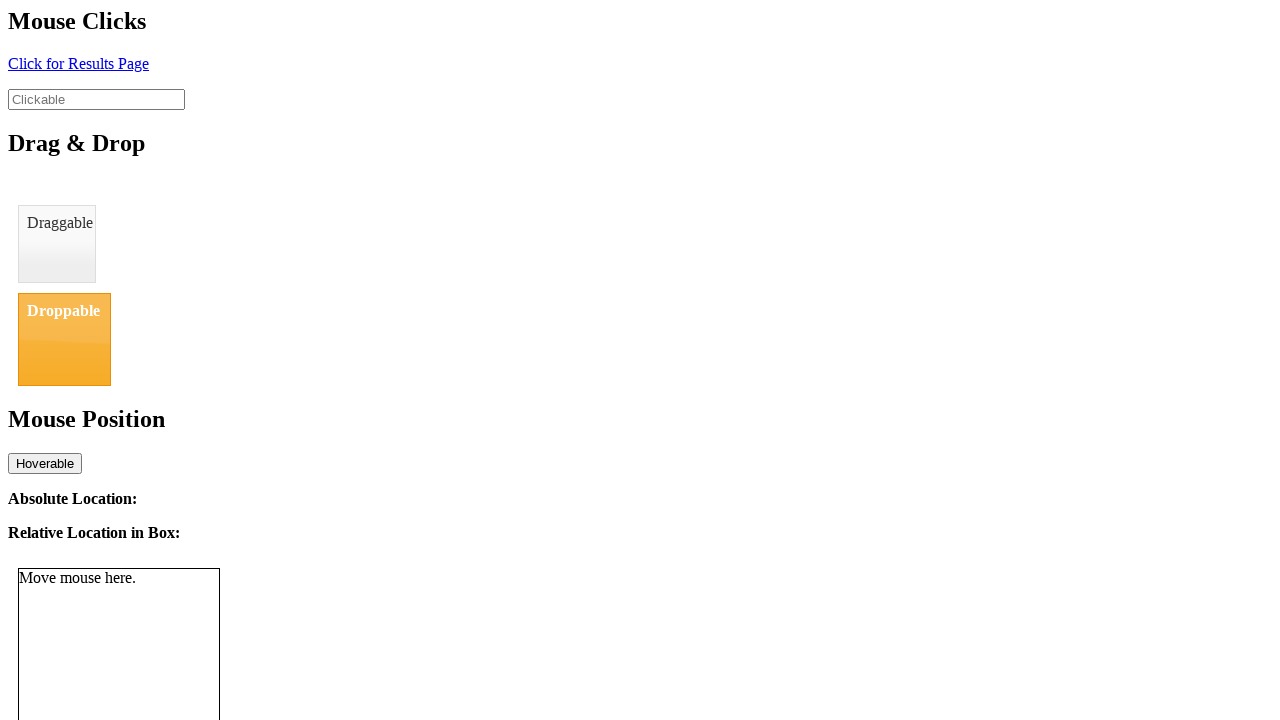

Moved mouse to element center offset by 8 pixels to the right at (127, 669)
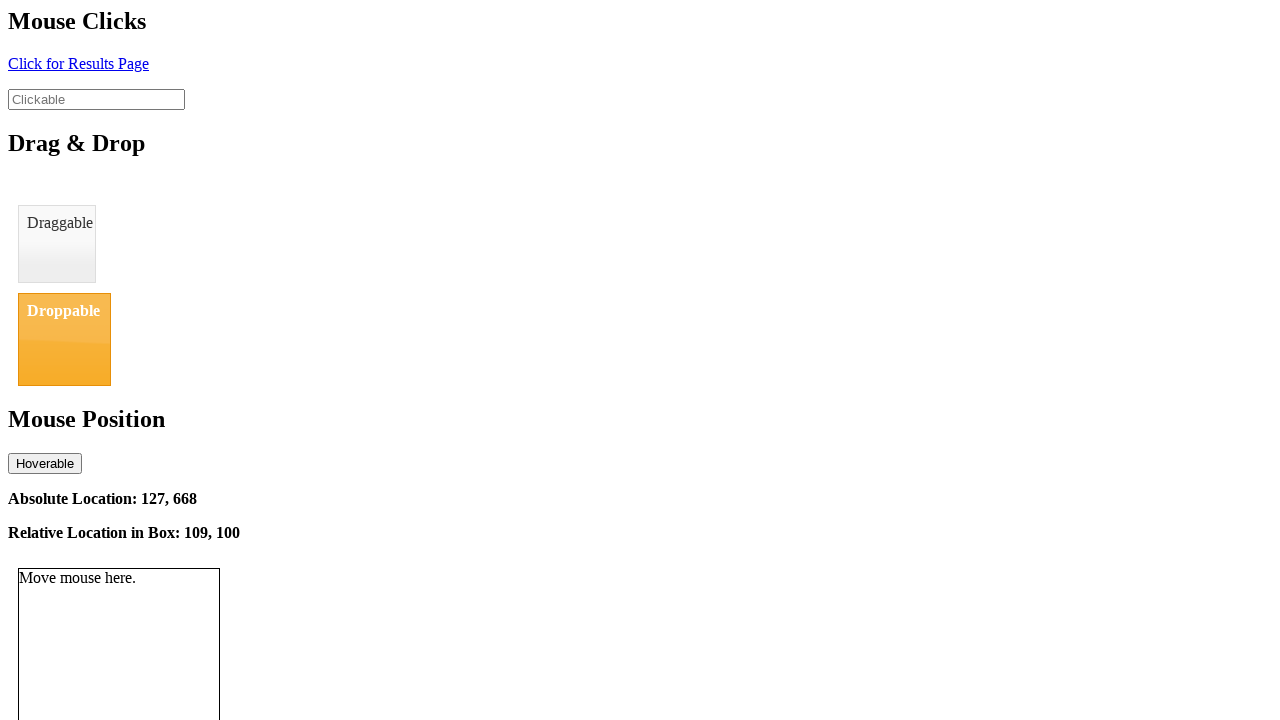

Mouse coordinates updated in relative location display
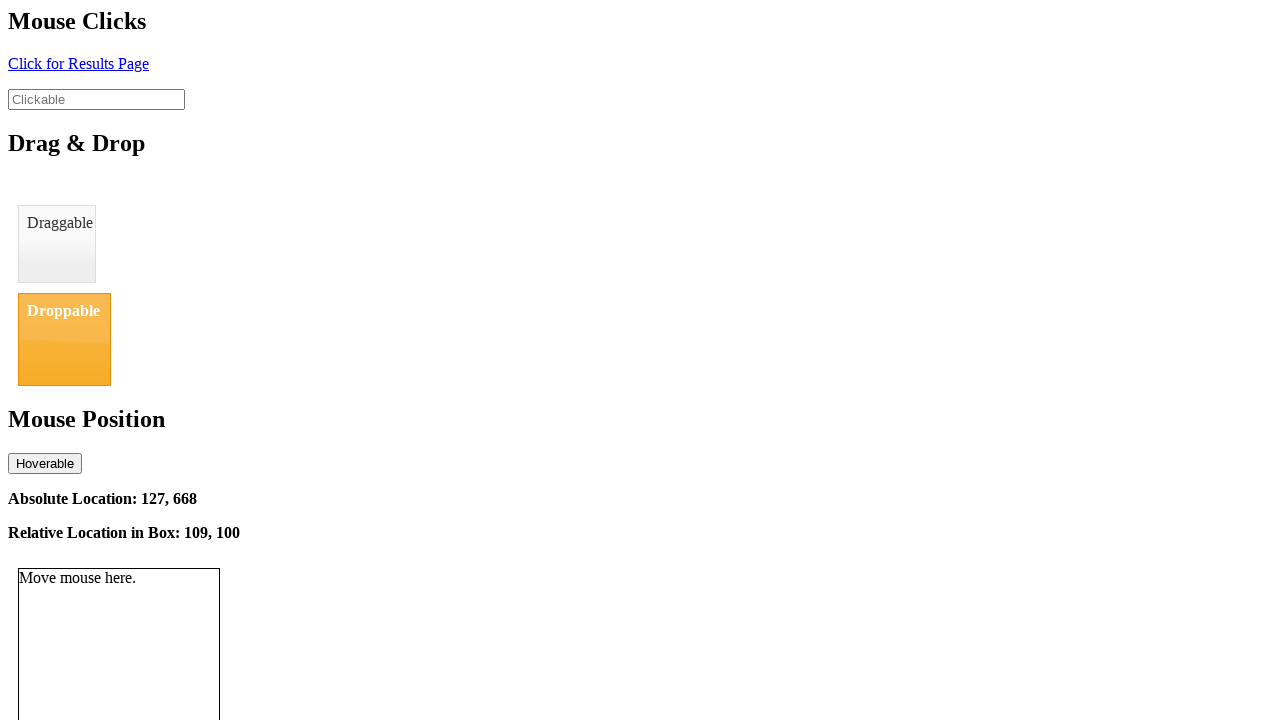

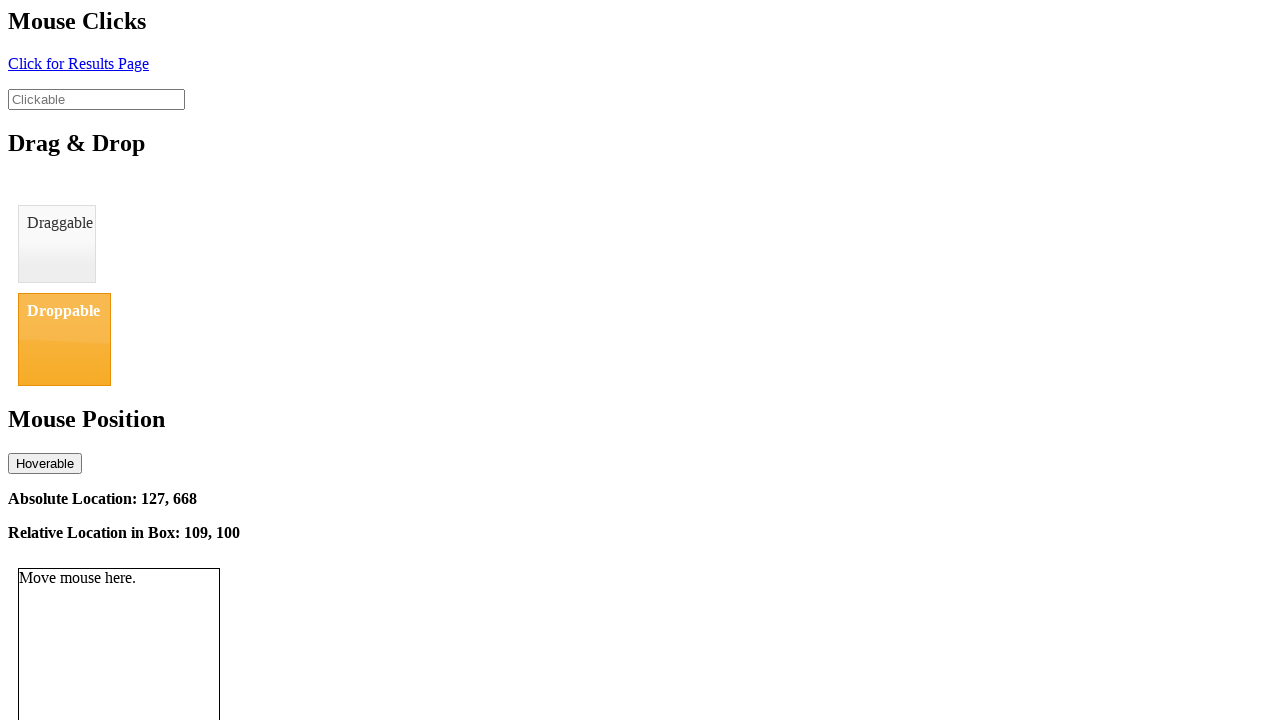